Tests opening a new browser window by clicking a button, switching to the new window, and verifying the sample heading text.

Starting URL: https://demoqa.com/browser-windows

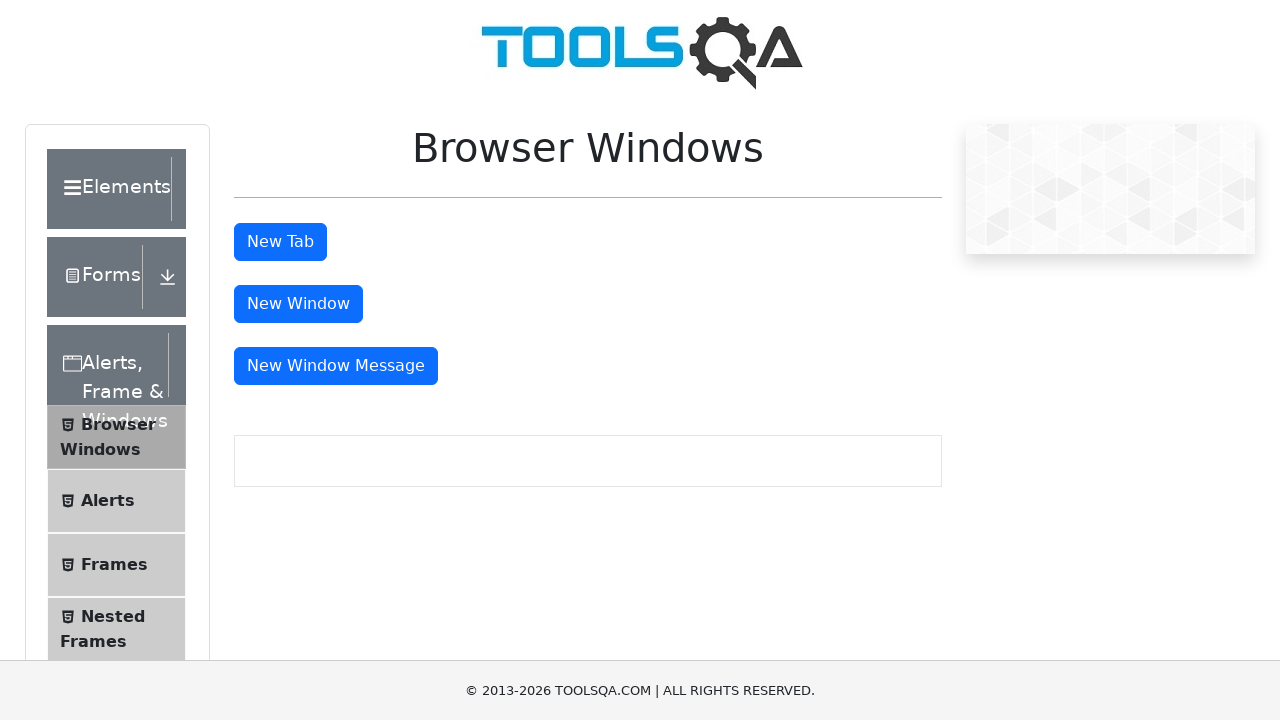

Clicked the 'New Window' button at (298, 304) on #windowButton
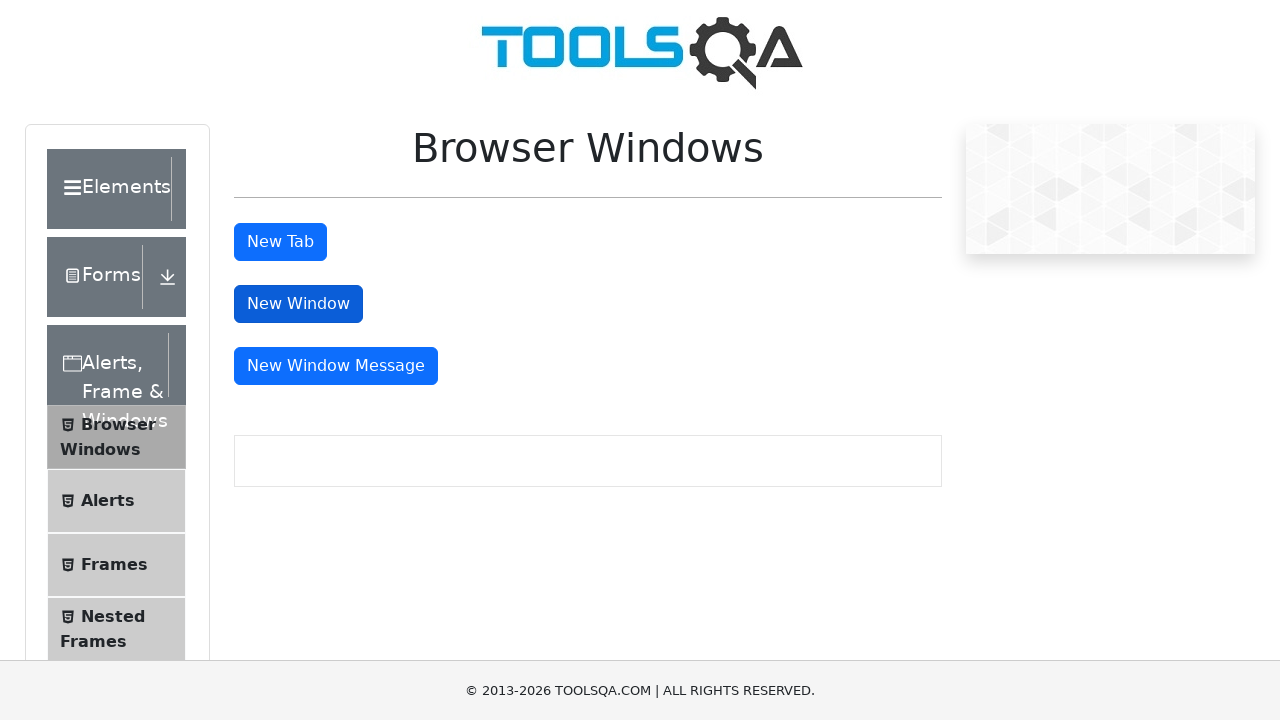

Waited 1000ms for new window to open
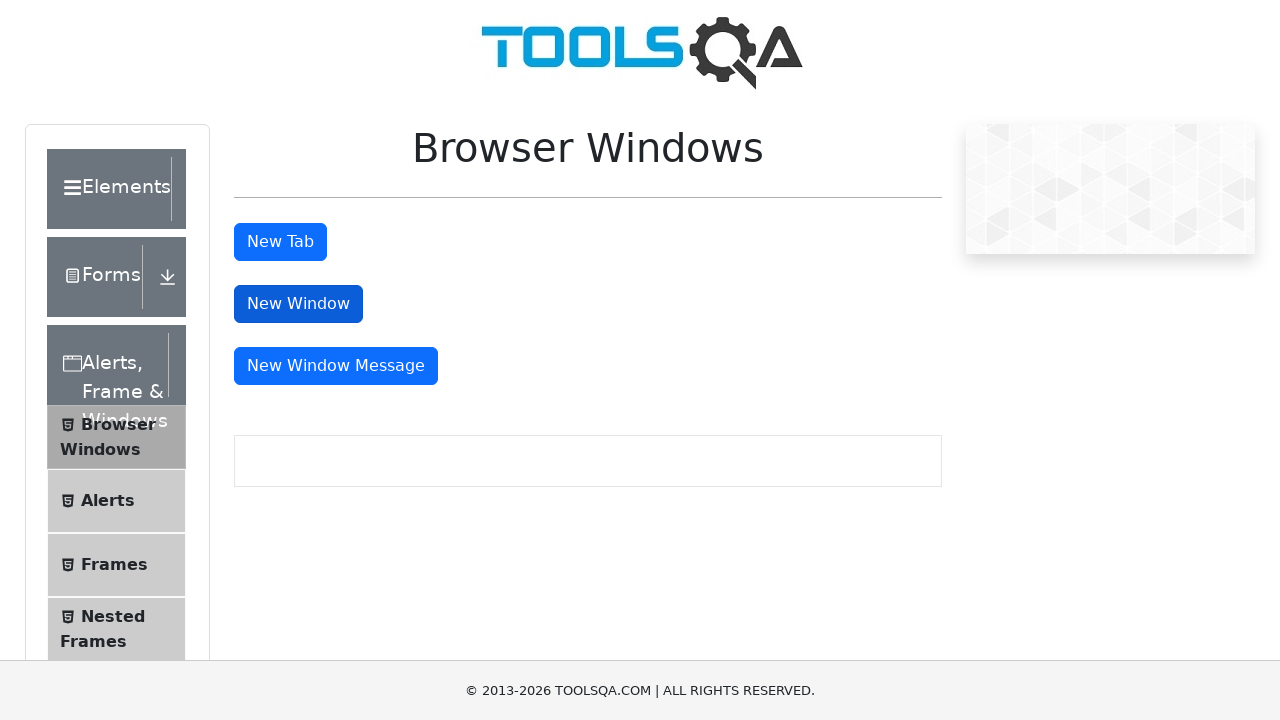

Retrieved all pages from context
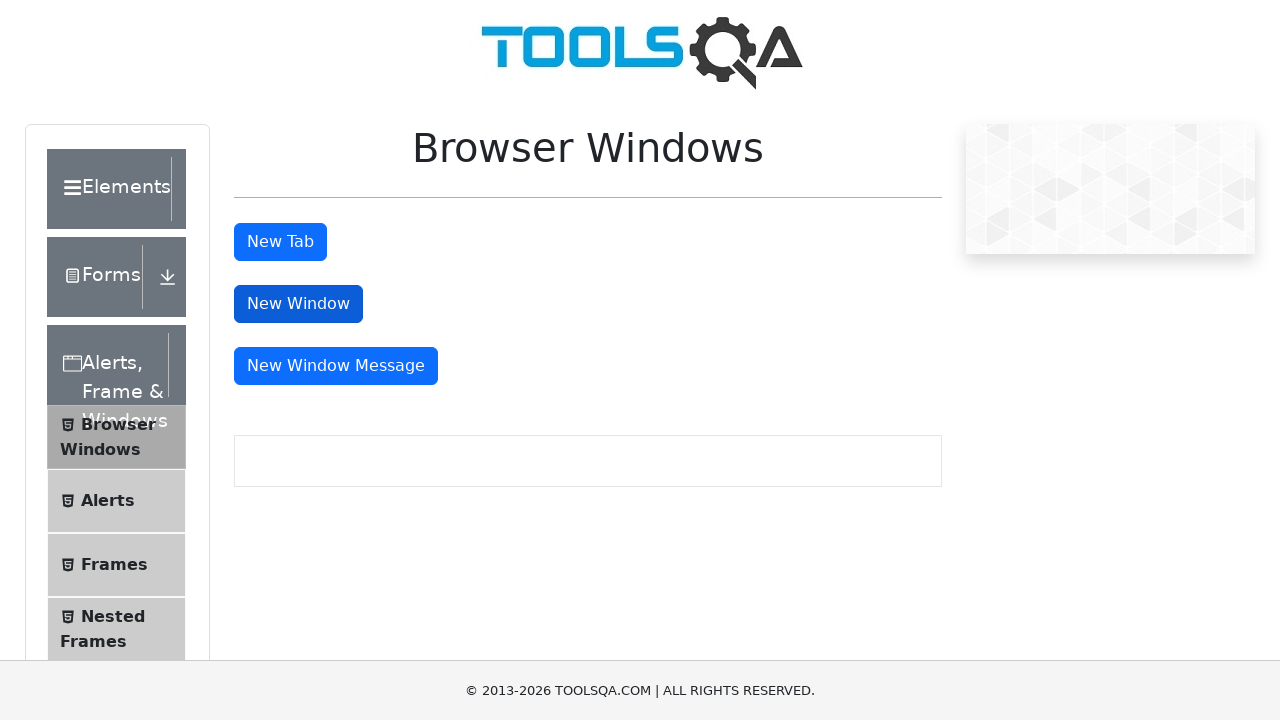

Switched to the new window (second page)
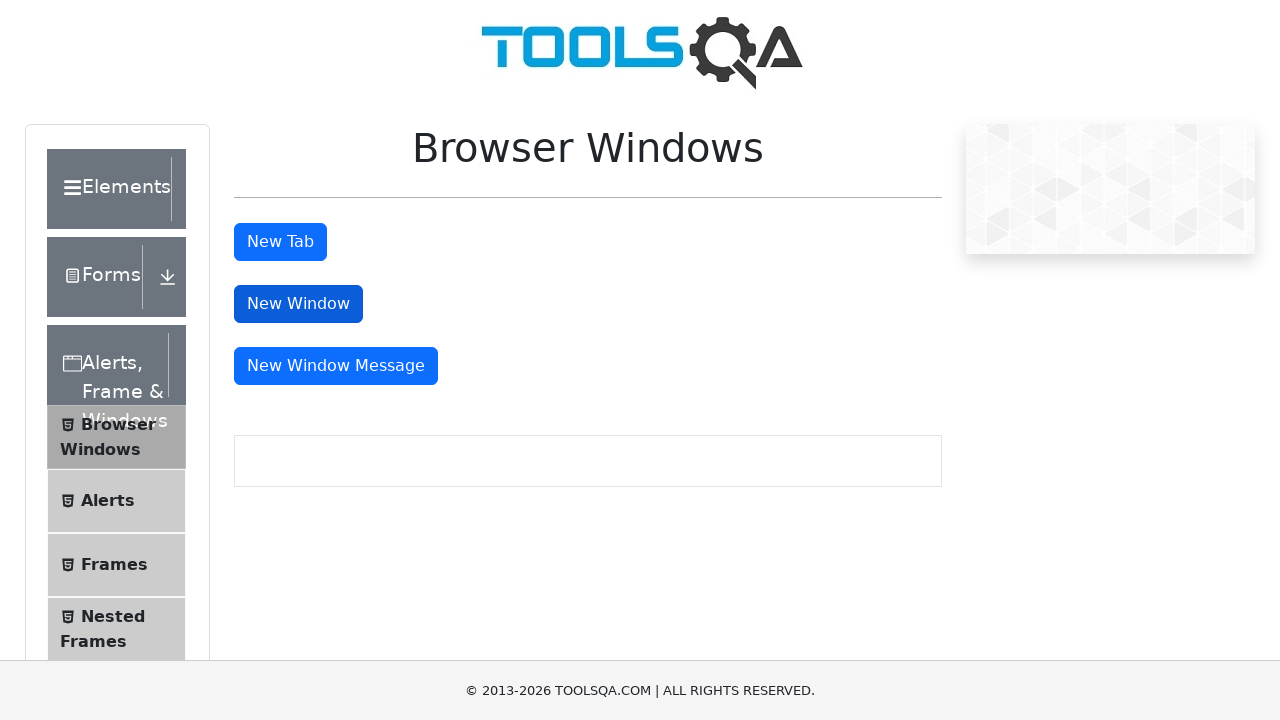

Waited for sample heading to load
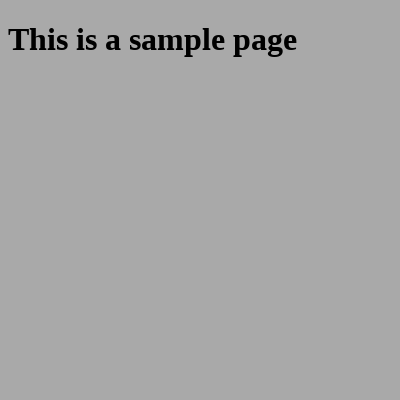

Located the sample heading element
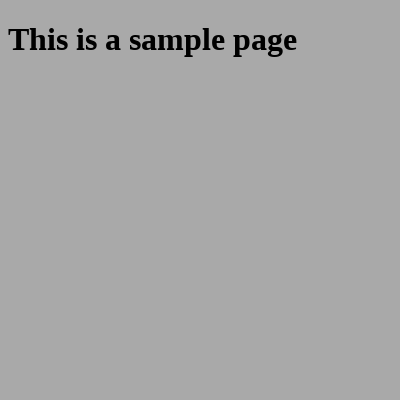

Verified sample heading text is 'This is a sample page'
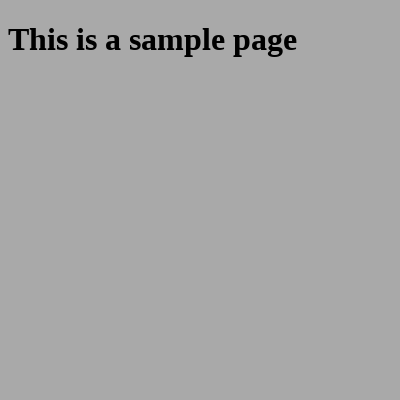

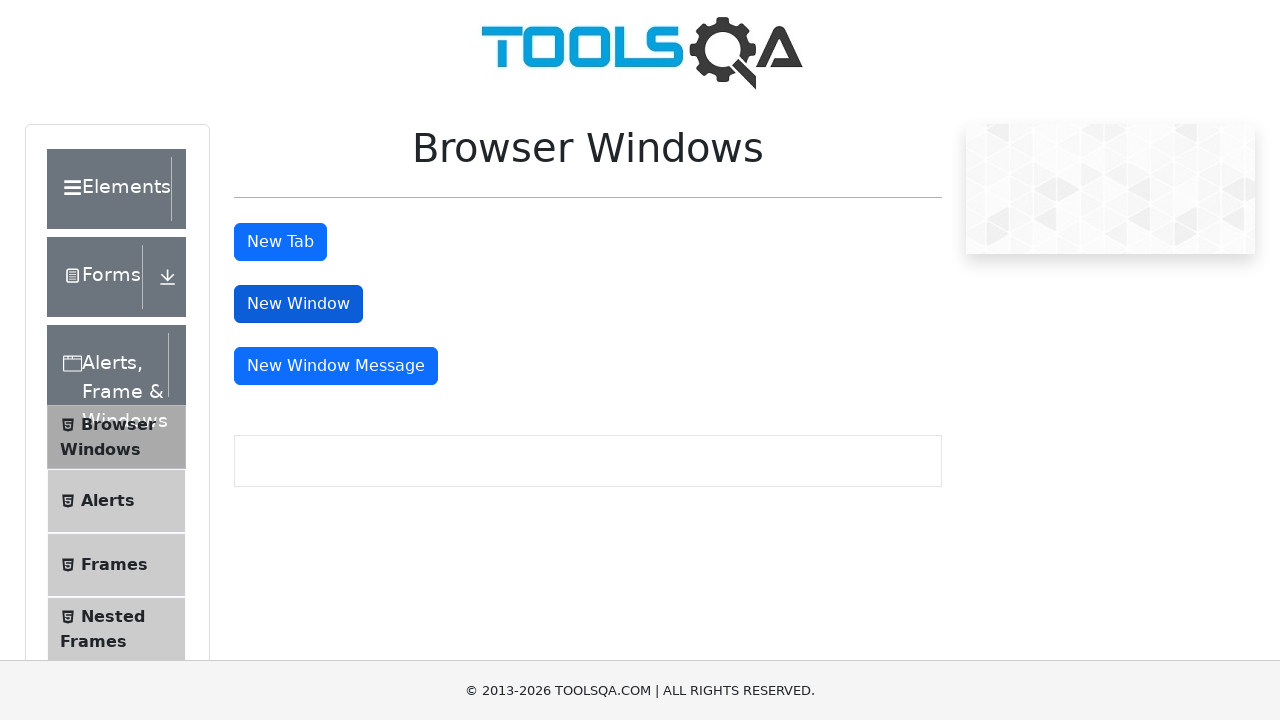